Tests an e-commerce vegetable shop by searching for products, verifying product count, adding items to cart, and checking the brand logo text

Starting URL: https://rahulshettyacademy.com/seleniumPractise/#/

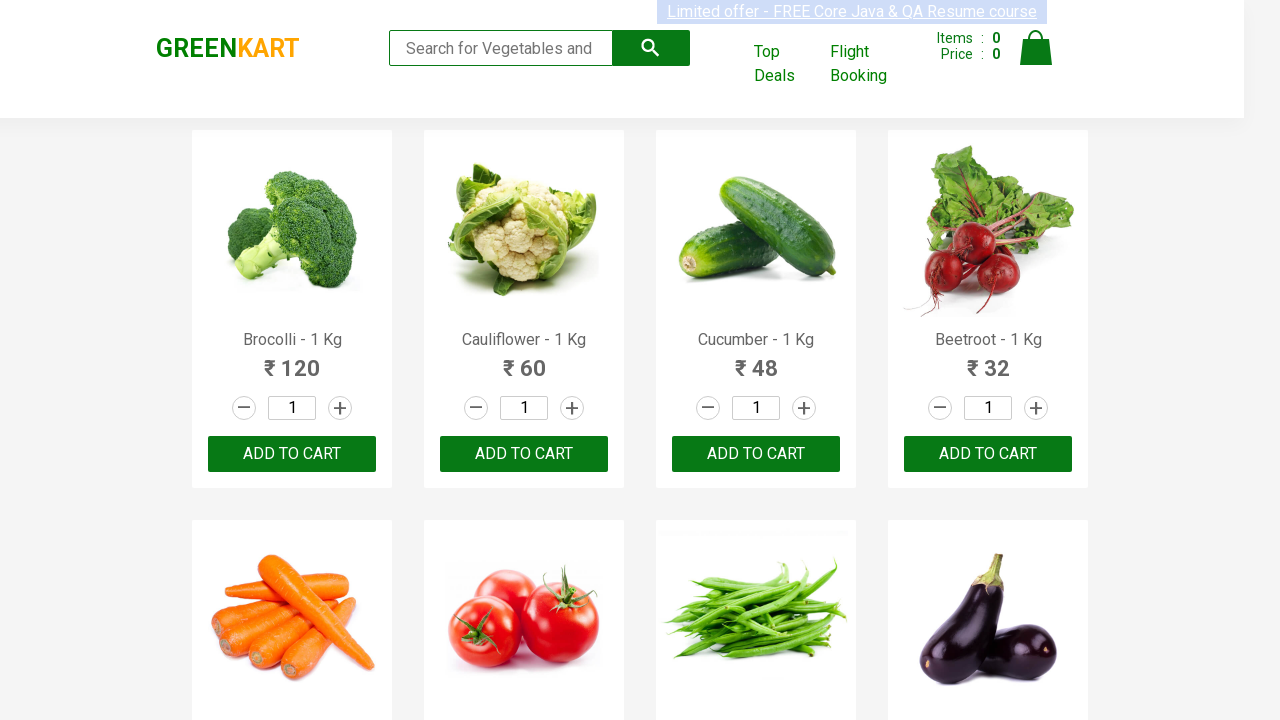

Navigated to e-commerce vegetable shop
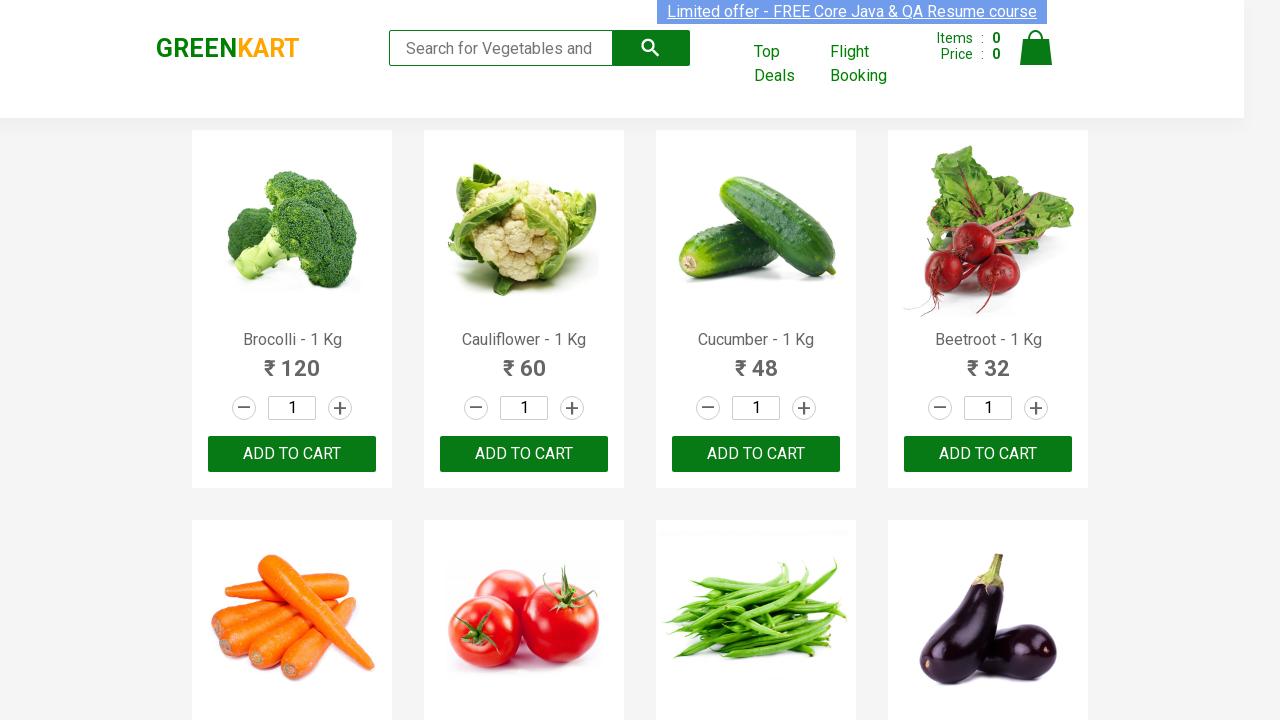

Entered 'ca' in search box to filter products on .search-keyword
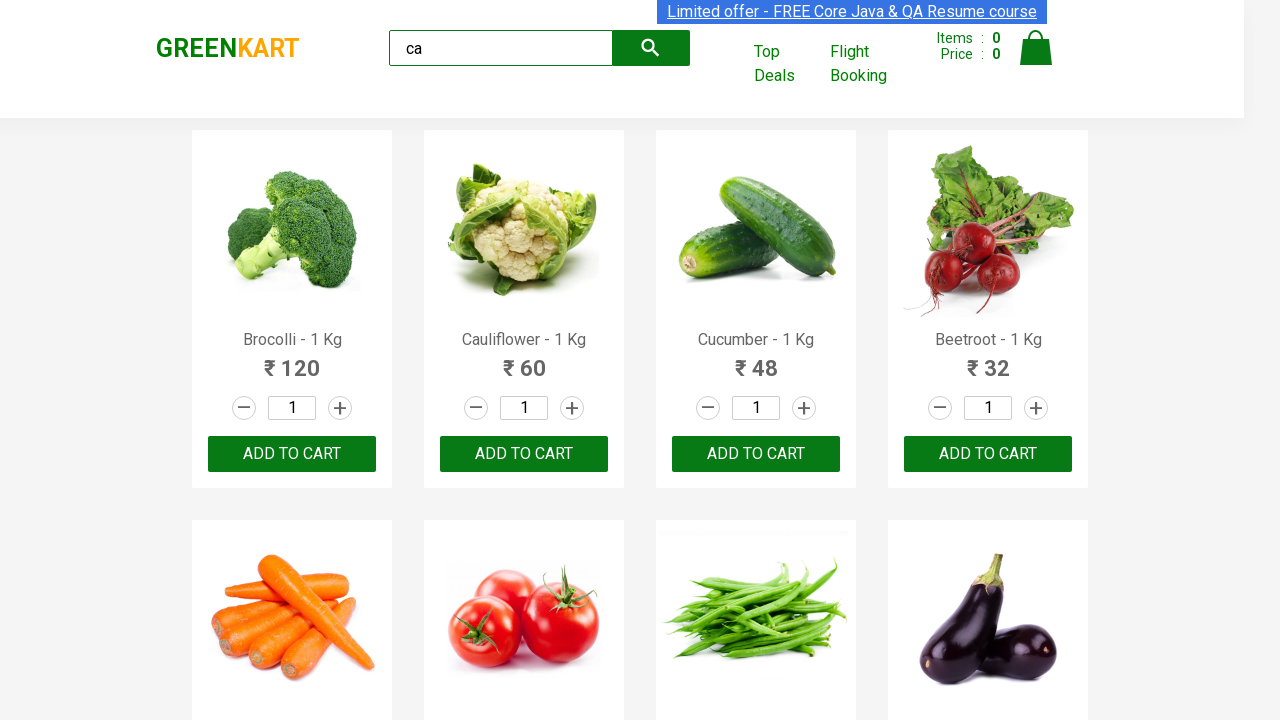

Waited for products to load
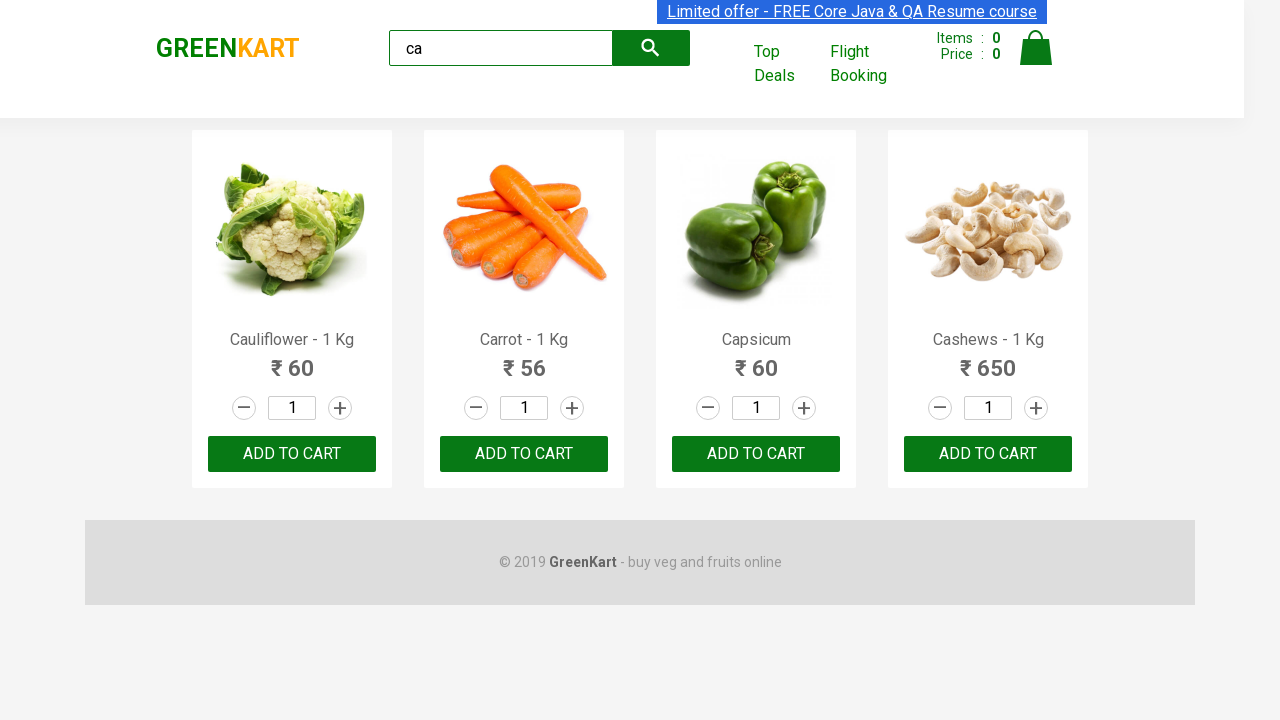

Product elements loaded
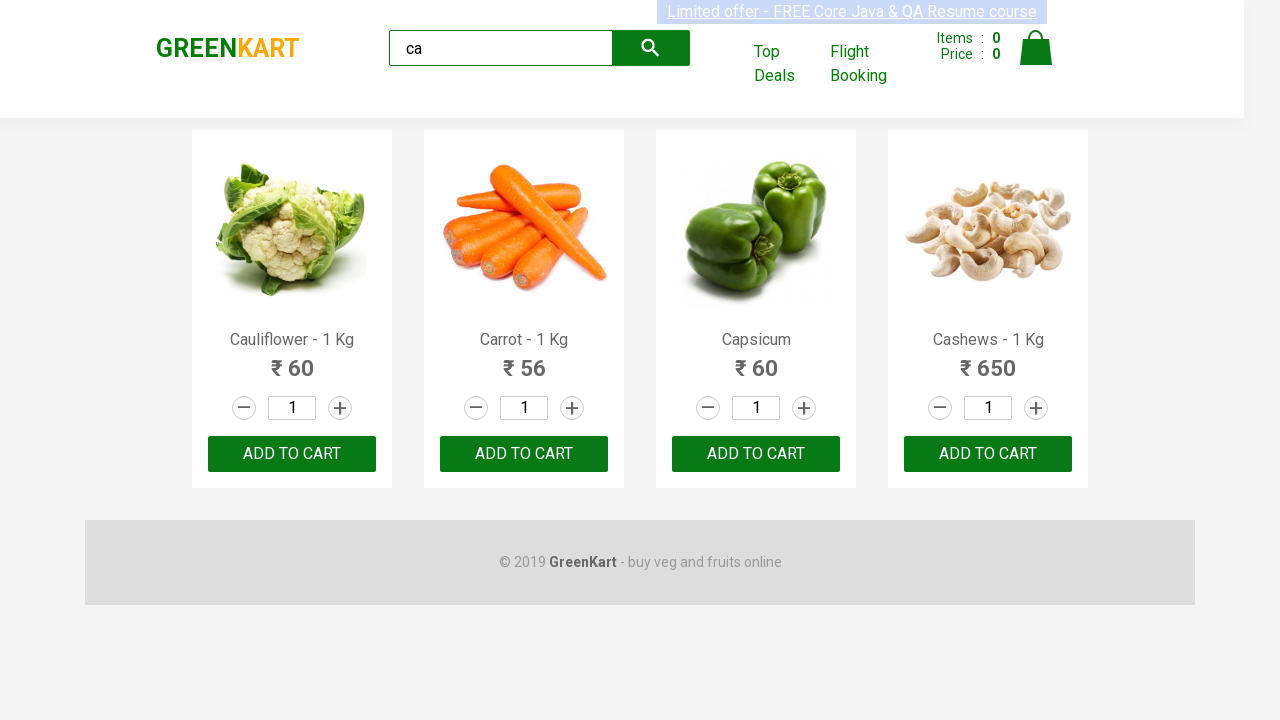

Verified product count: 5 products found (minimum 4 required)
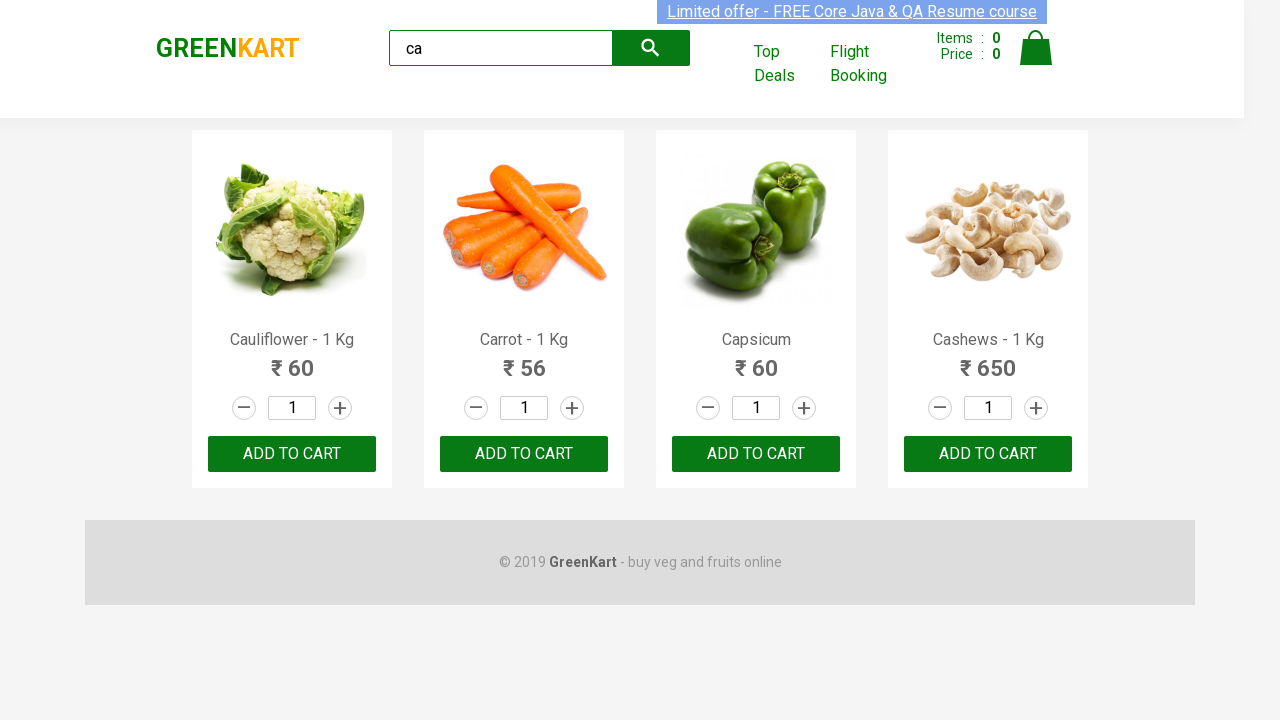

Clicked ADD TO CART on the 3rd product at (756, 454) on :nth-child(3) > .product-action > button
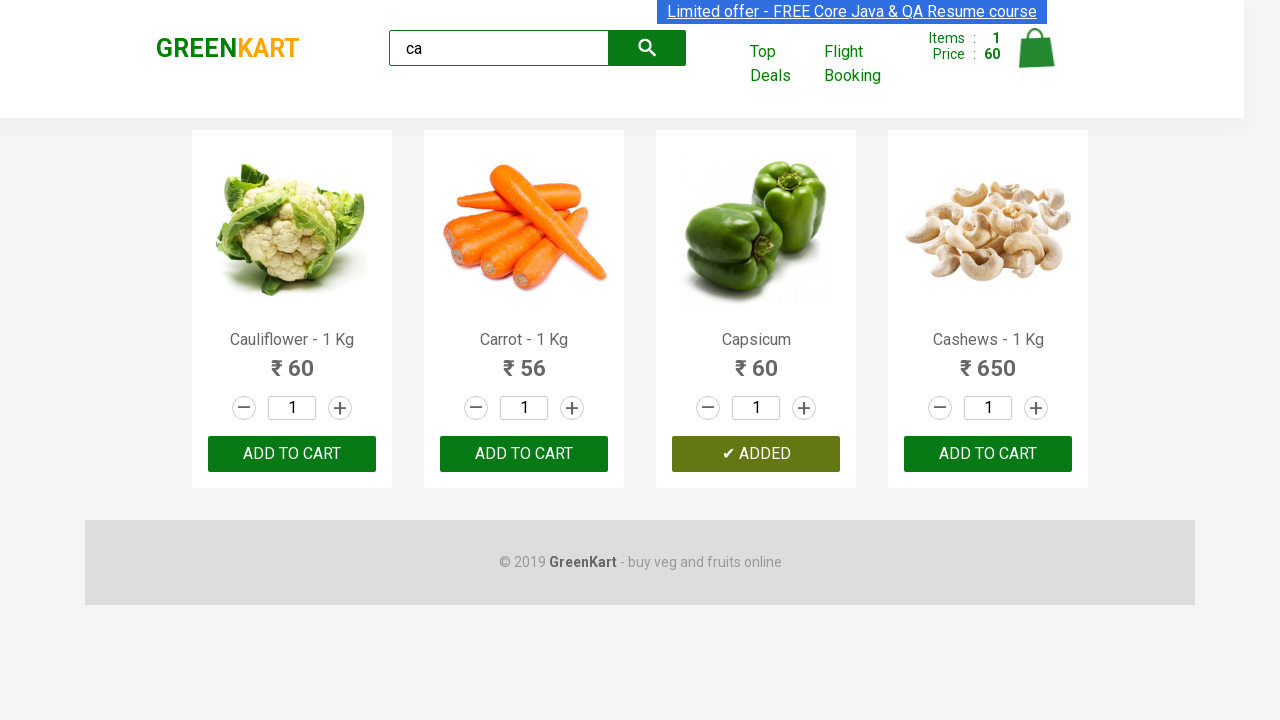

Clicked ADD TO CART on another product (3rd item) at (756, 454) on .products .product >> nth=2 >> button:has-text("ADD TO CART")
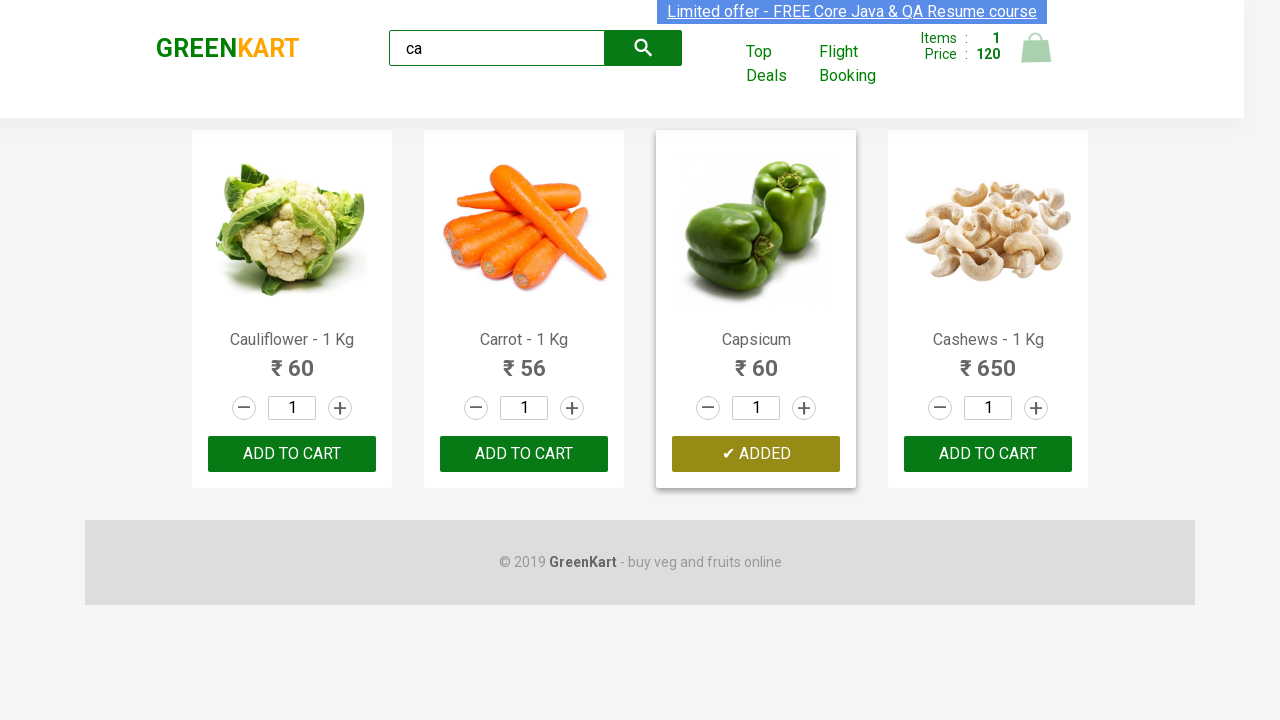

Found and clicked ADD TO CART on Cashews product at index 3 at (988, 454) on .products .product >> nth=3 >> button
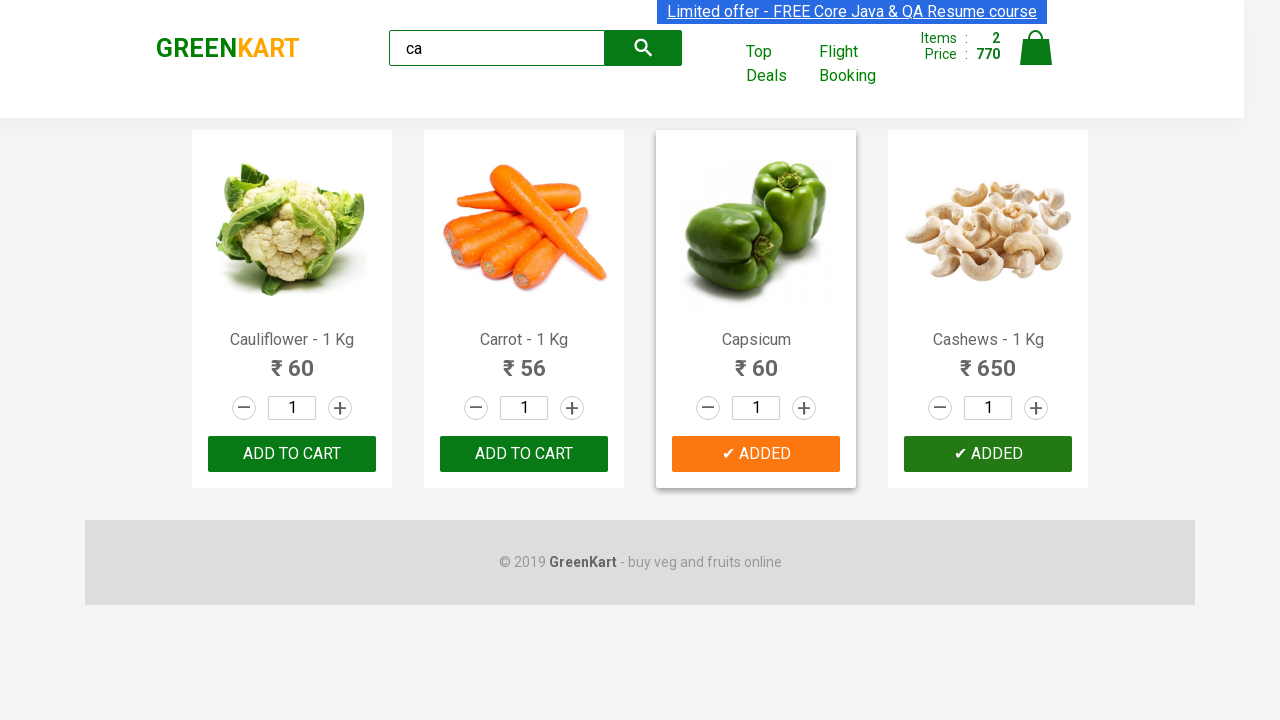

Verified brand logo text is 'GREENKART'
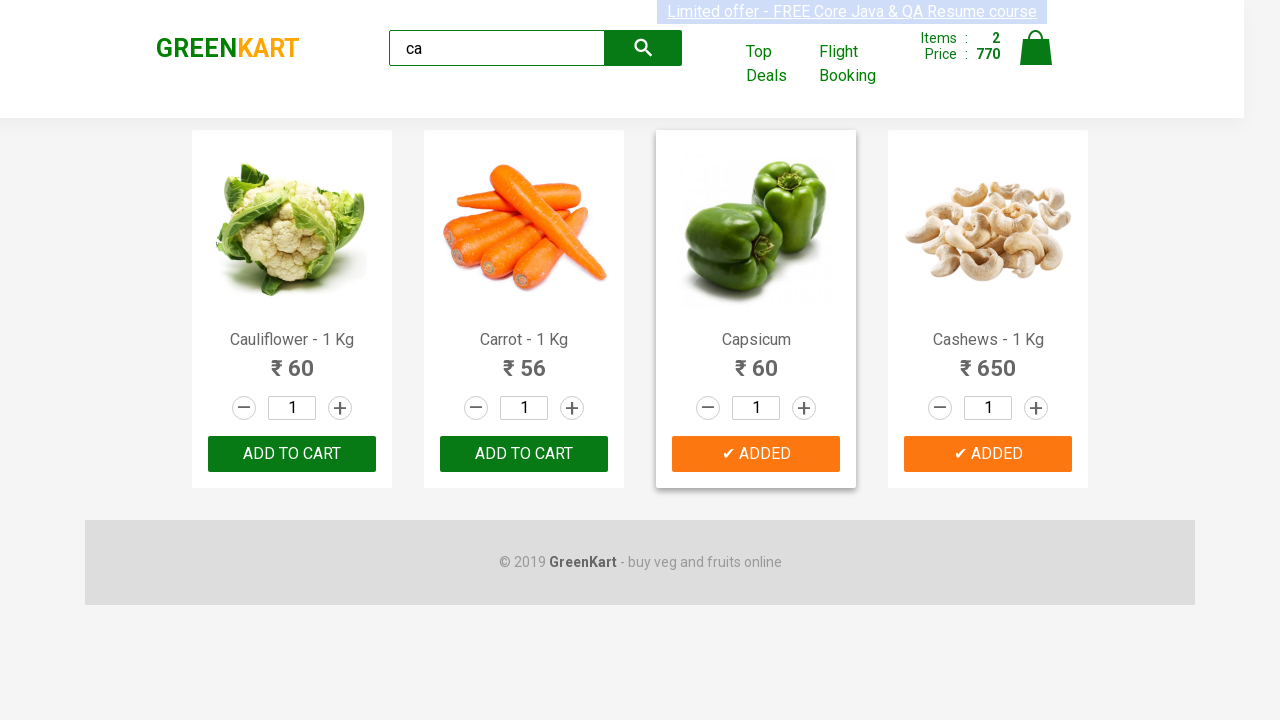

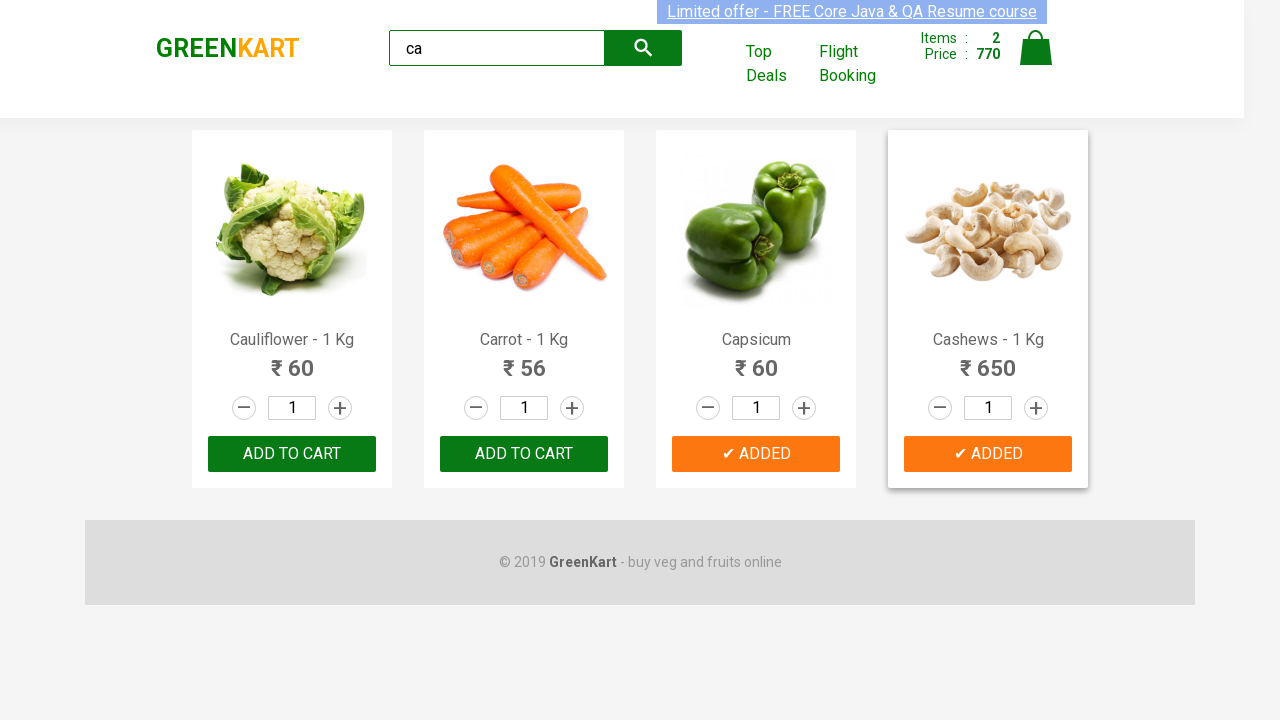